Navigates to the OpenCart demo site, maximizes the browser window, and verifies the page loads by checking the title.

Starting URL: http://demo.opencart.com/

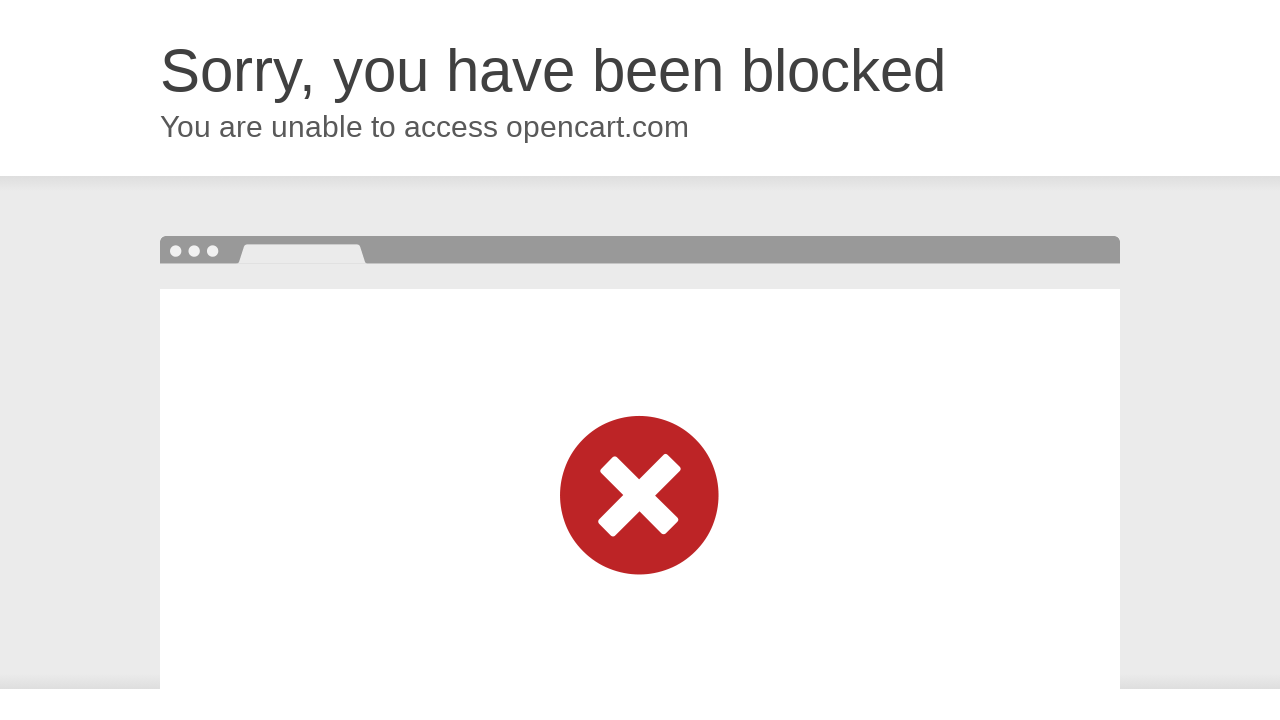

Set viewport size to 1920x1080
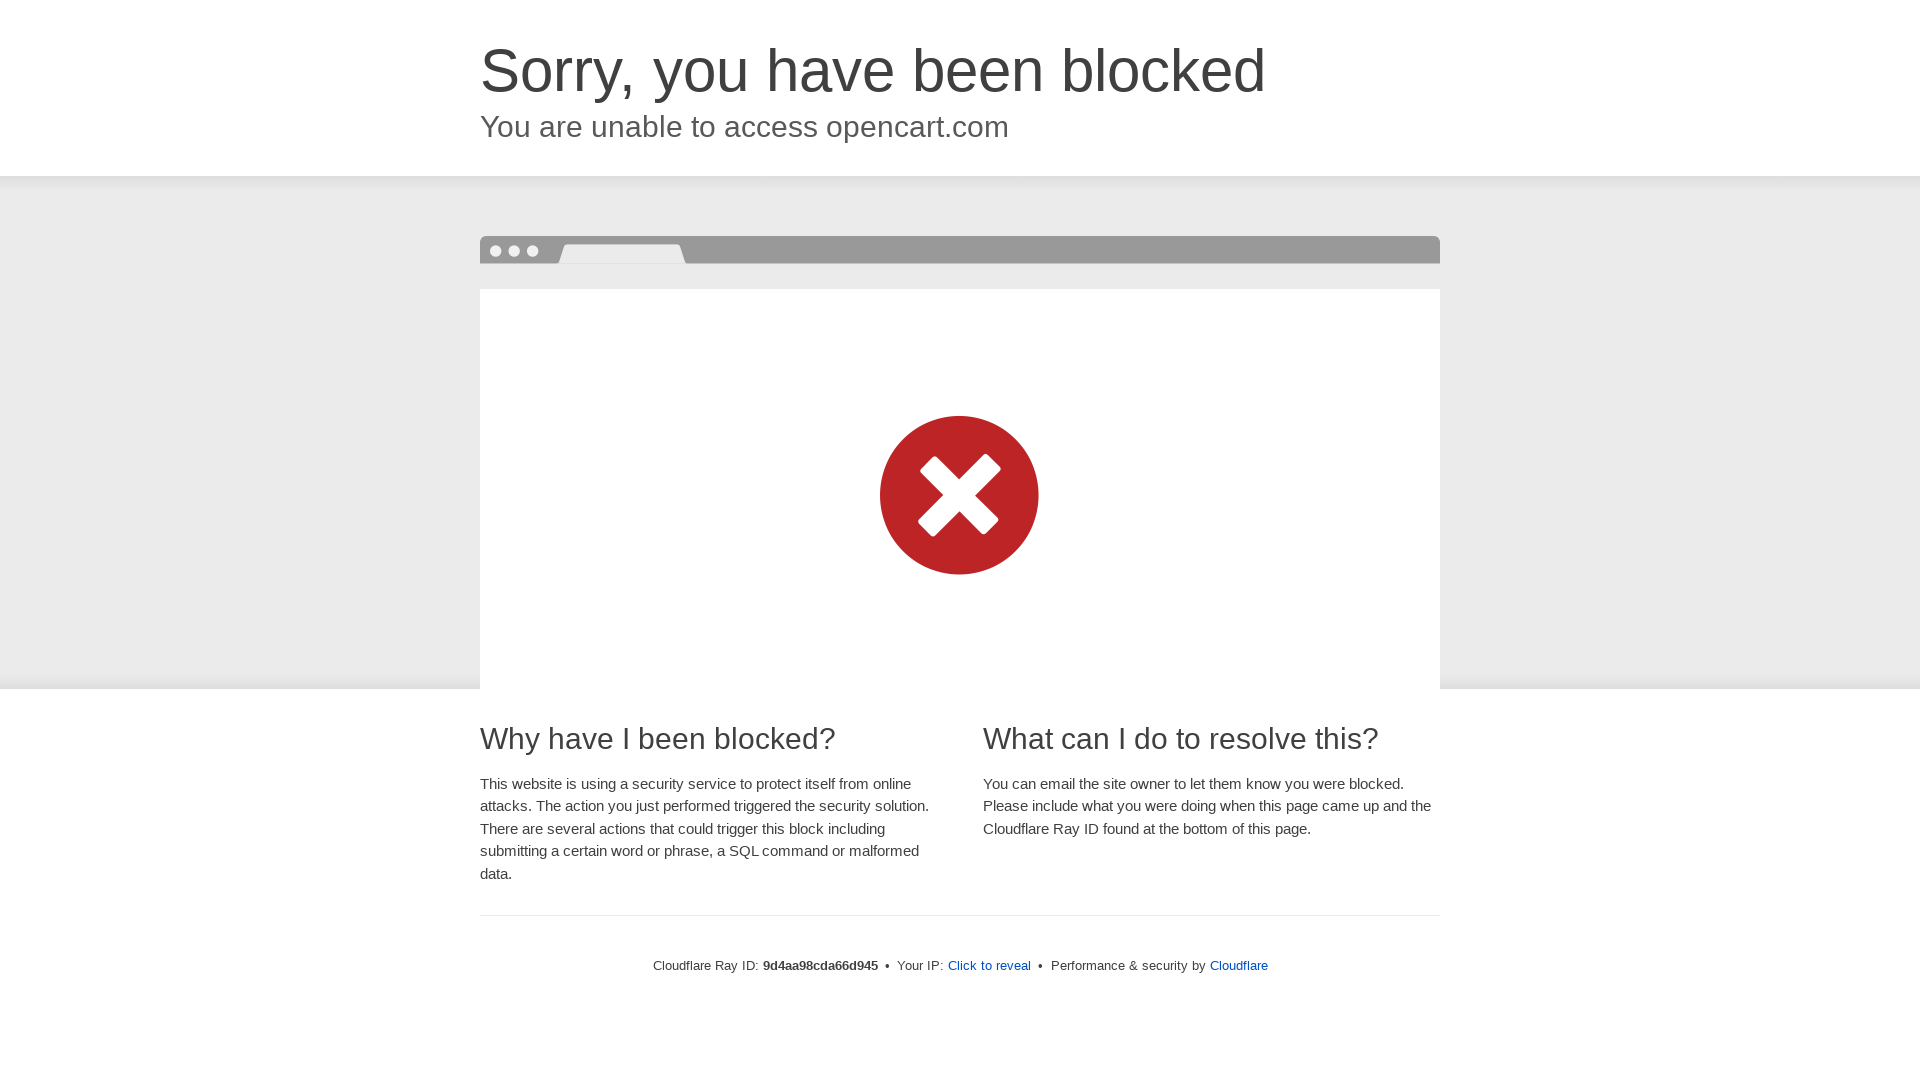

Page DOM content loaded
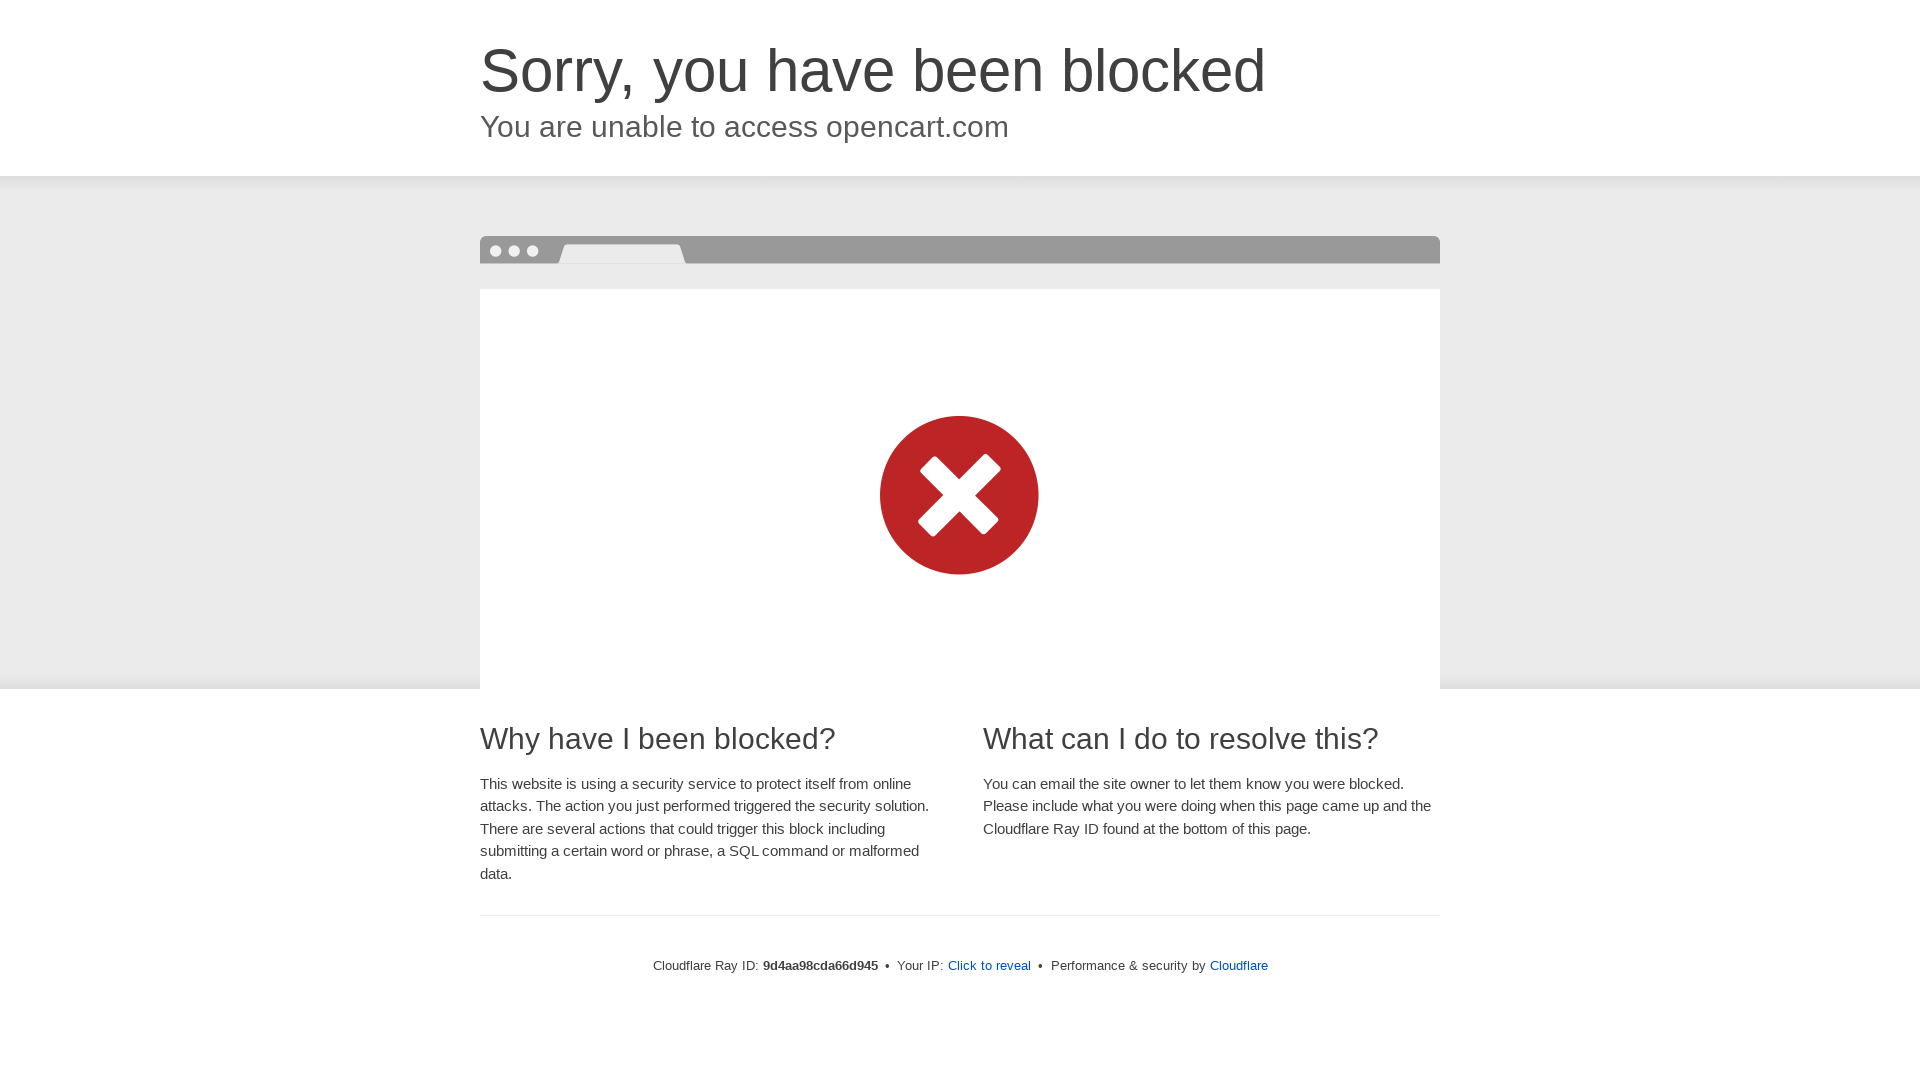

Retrieved page title: Attention Required! | Cloudflare
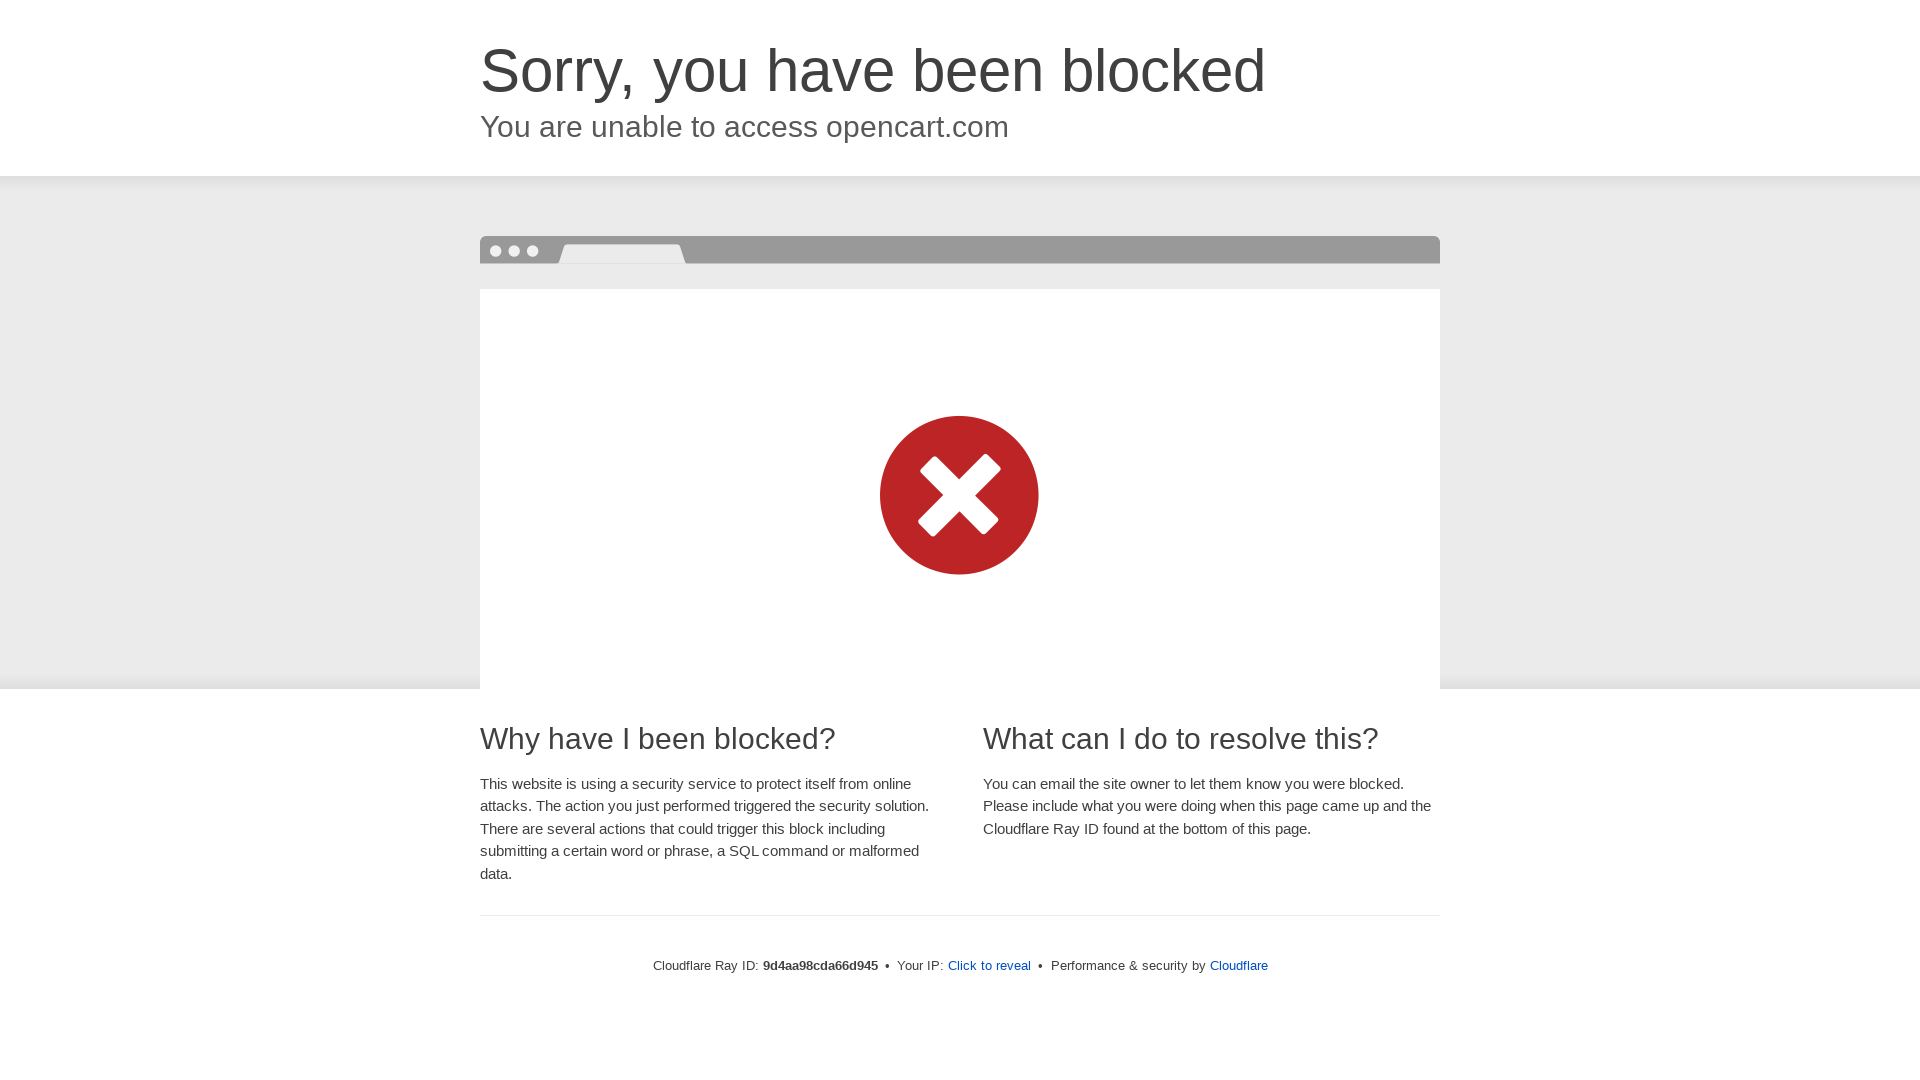

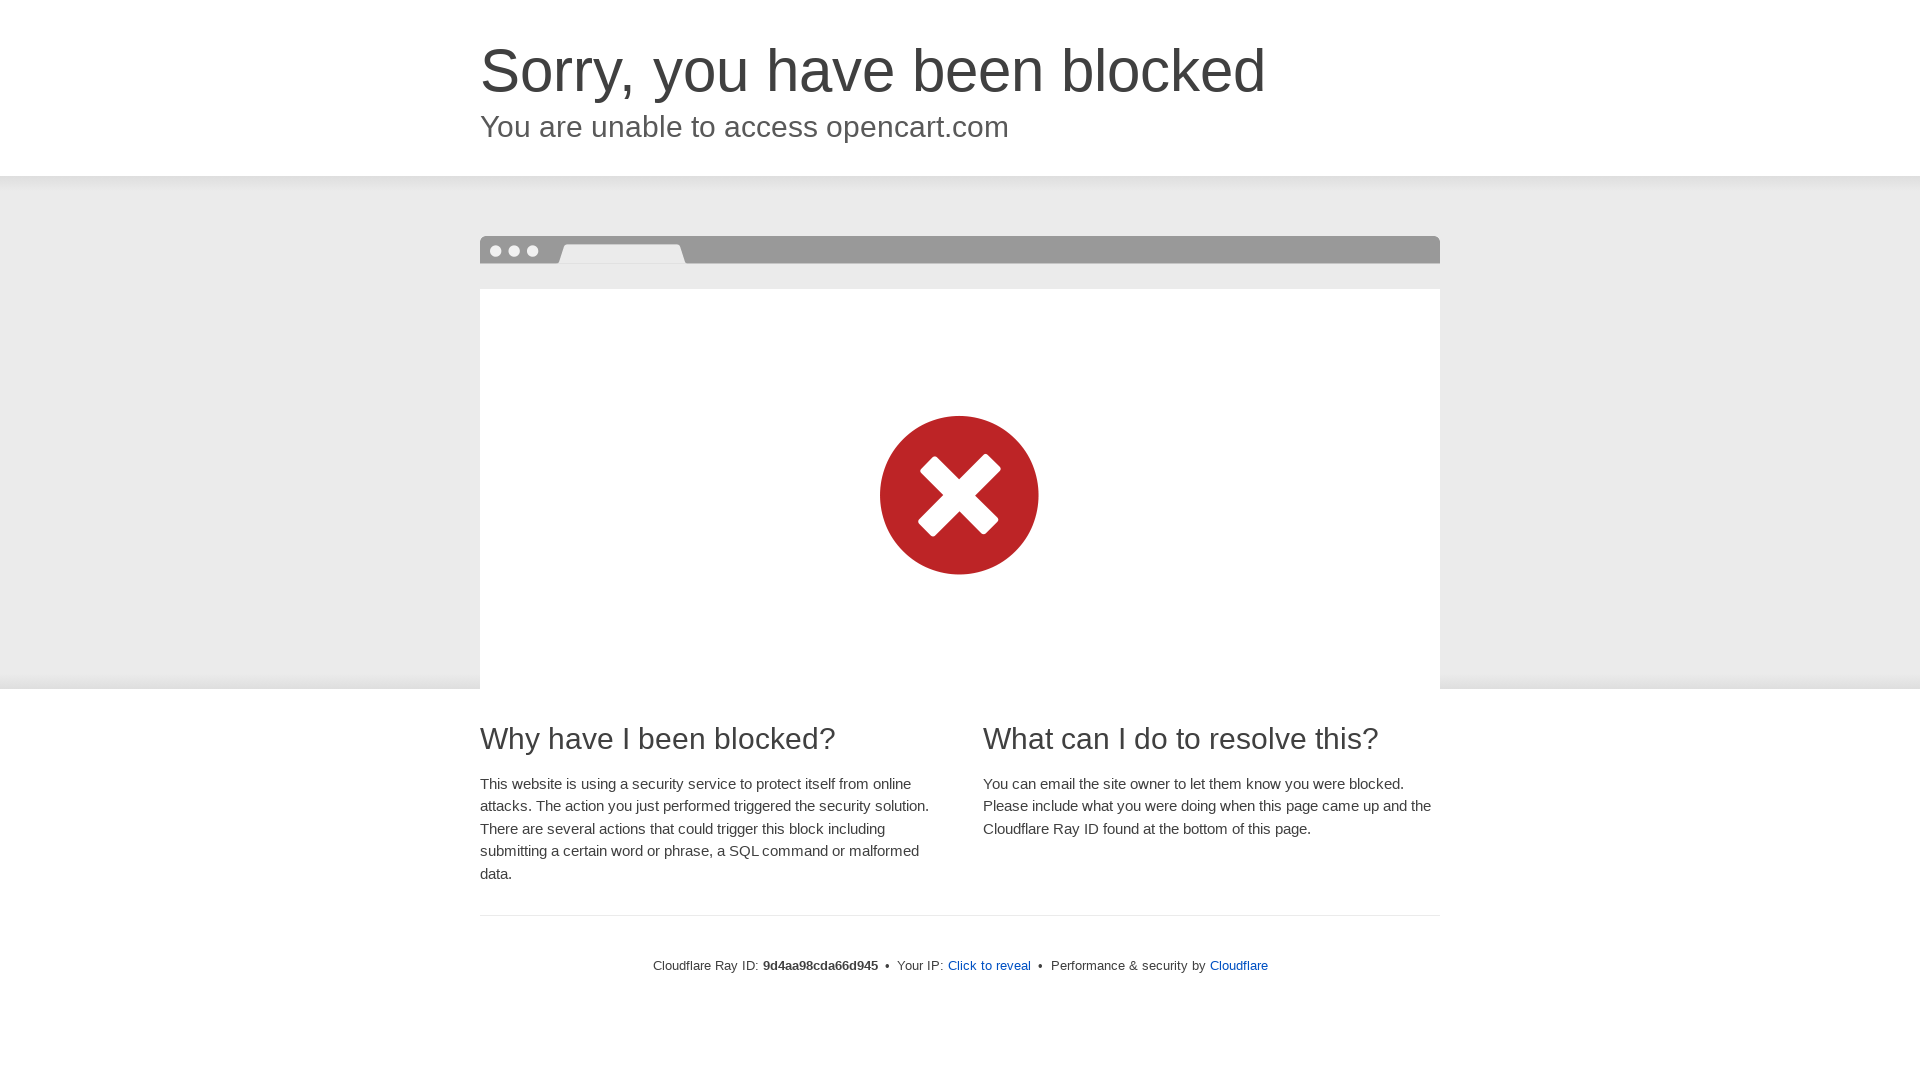